Tests error validation when text is entered instead of a number in the input field

Starting URL: https://kristinek.github.io/site/tasks/enter_a_number

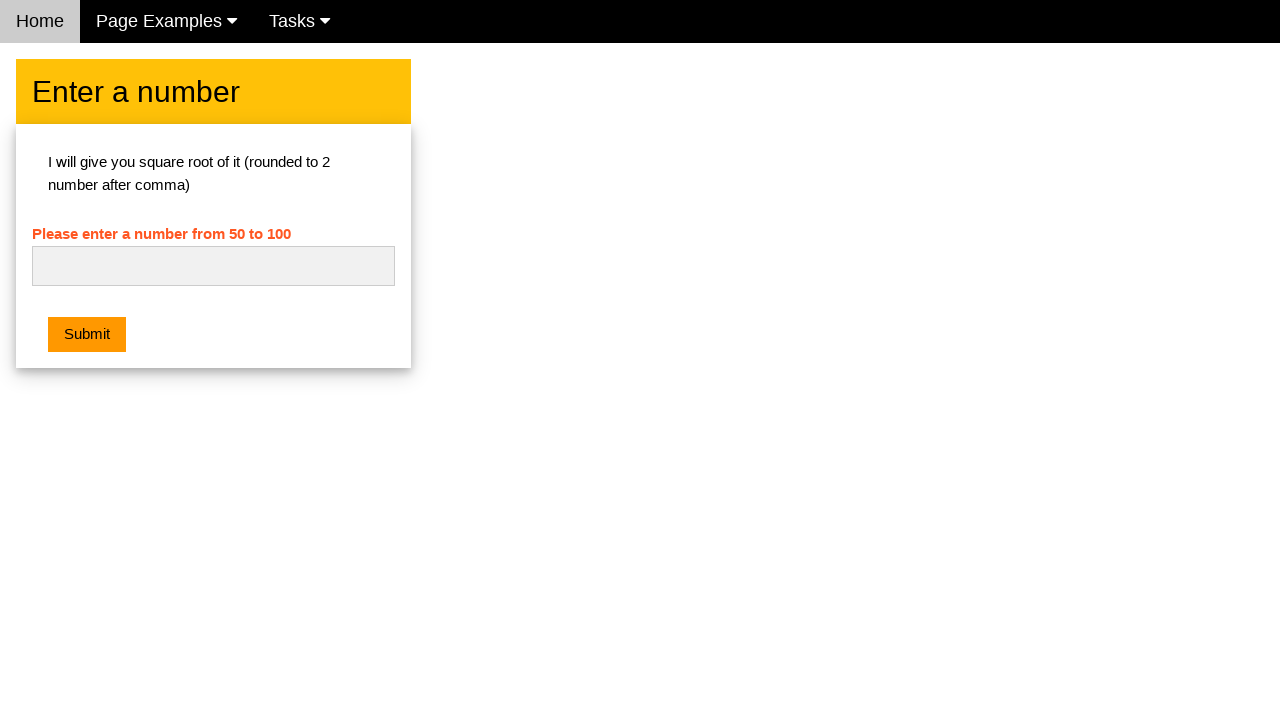

Filled number input field with text 'Da' instead of a number on #numb
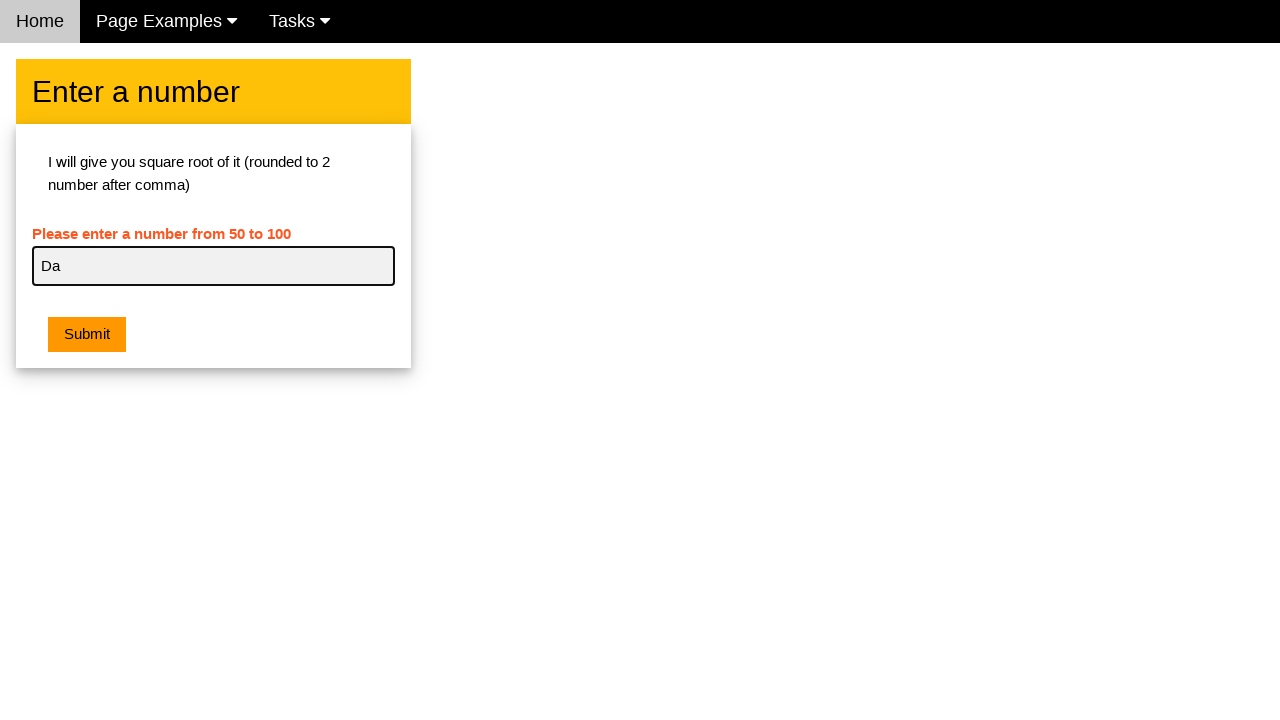

Clicked submit button at (87, 335) on .w3-btn
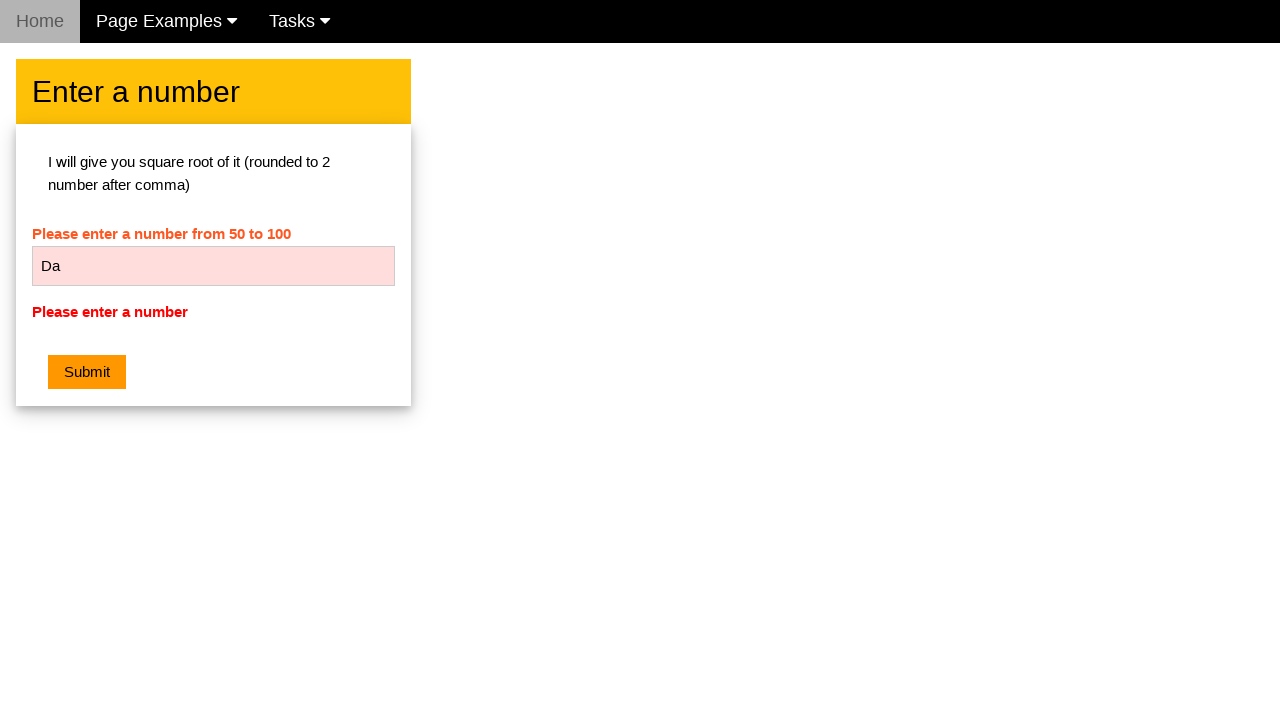

Retrieved error message text content
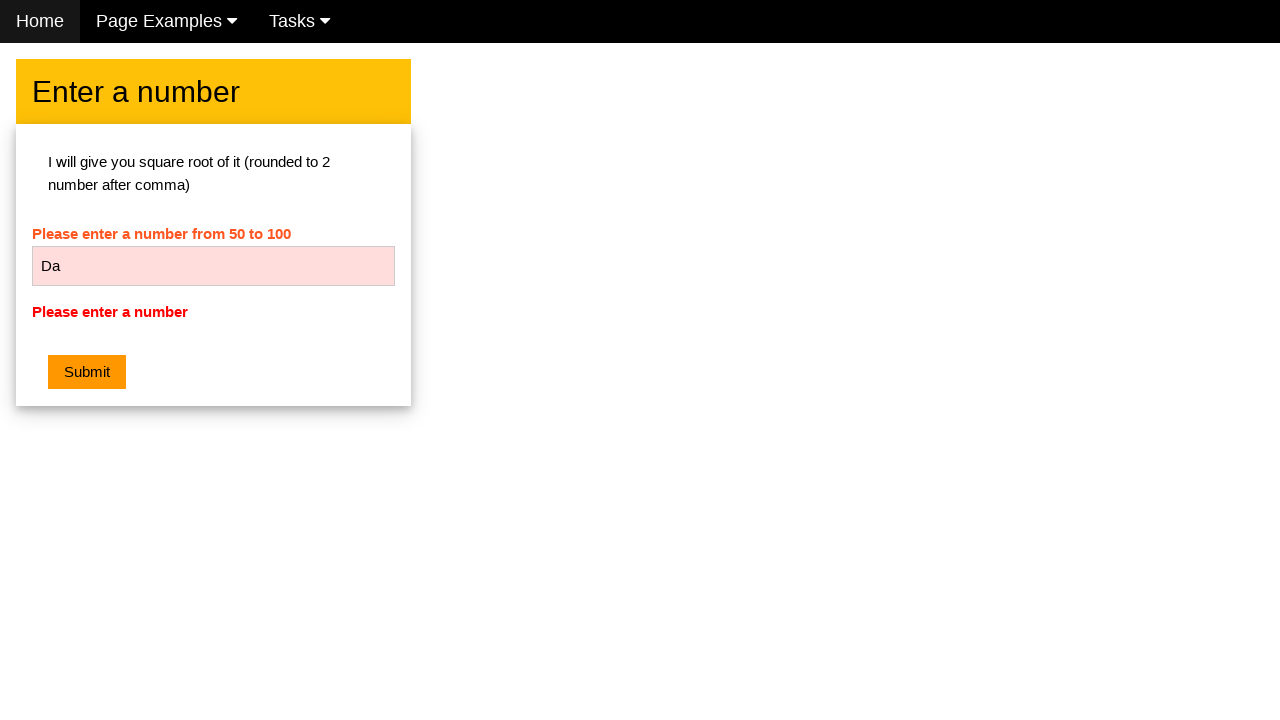

Verified error message displays 'Please enter a number'
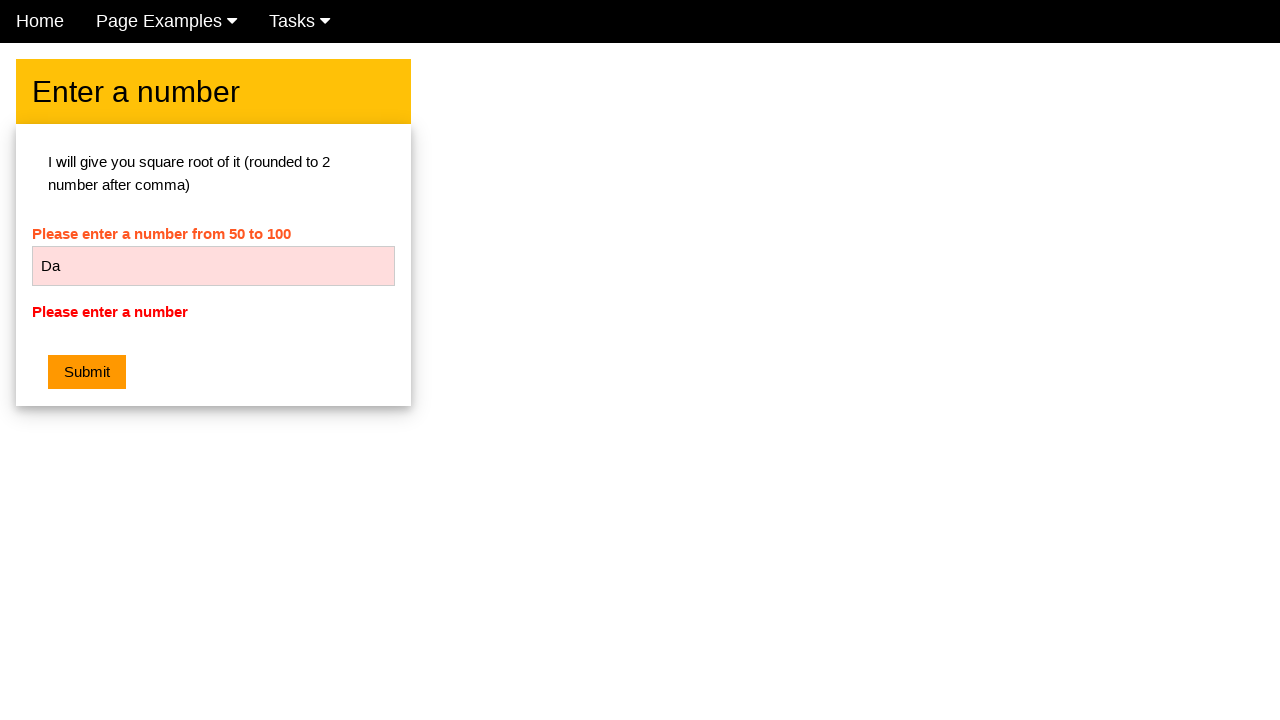

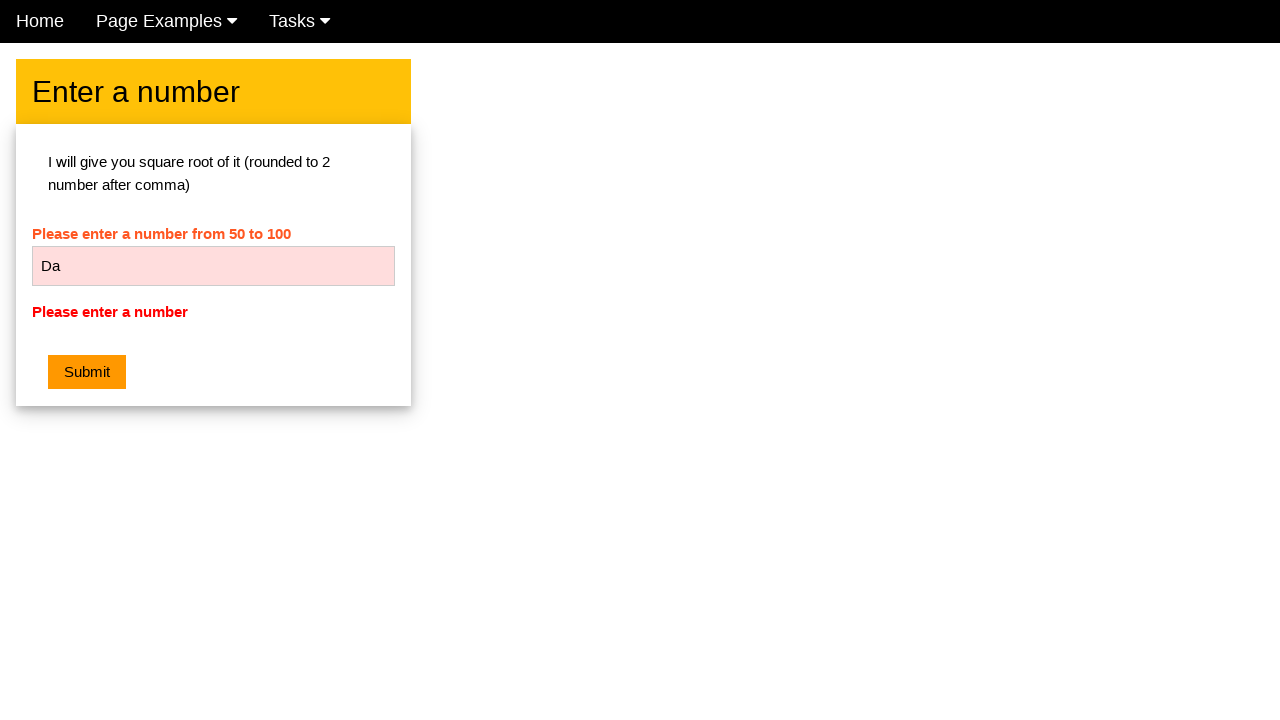